Tests that pressing Escape cancels edits to a todo item

Starting URL: https://demo.playwright.dev/todomvc

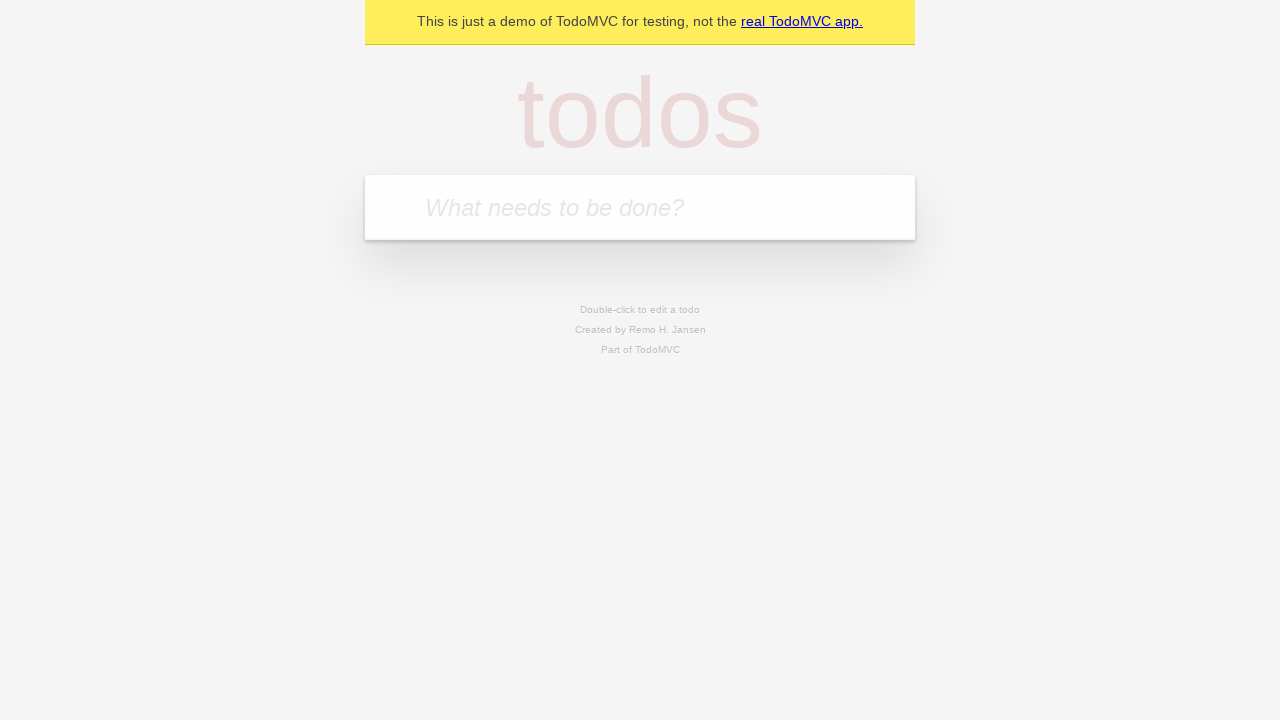

Filled input field with first todo 'buy some cheese' on internal:attr=[placeholder="What needs to be done?"i]
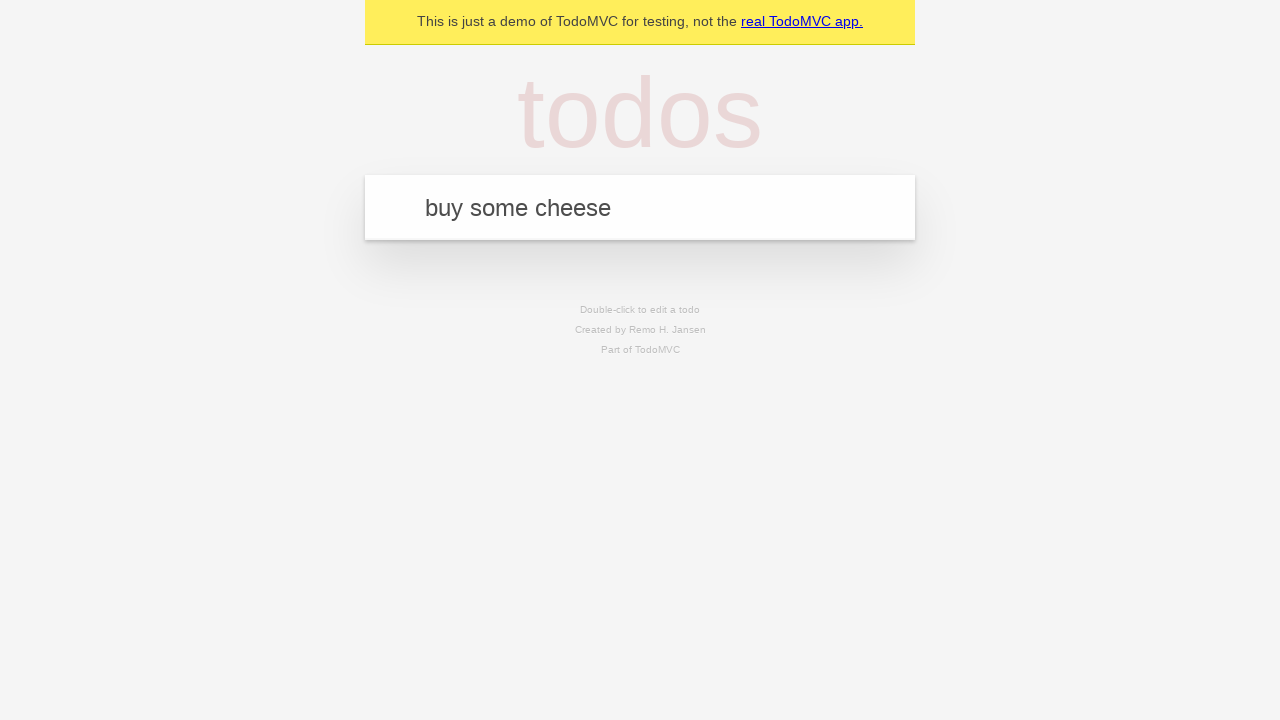

Pressed Enter to create first todo on internal:attr=[placeholder="What needs to be done?"i]
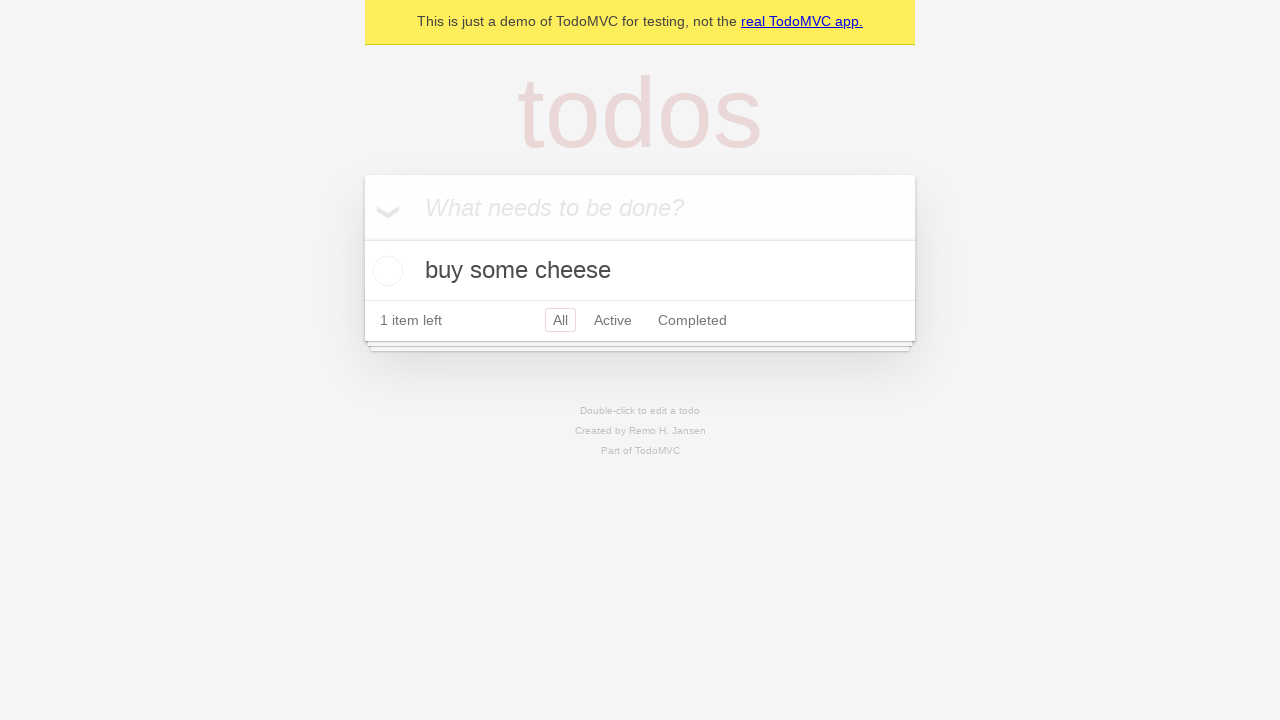

Filled input field with second todo 'feed the cat' on internal:attr=[placeholder="What needs to be done?"i]
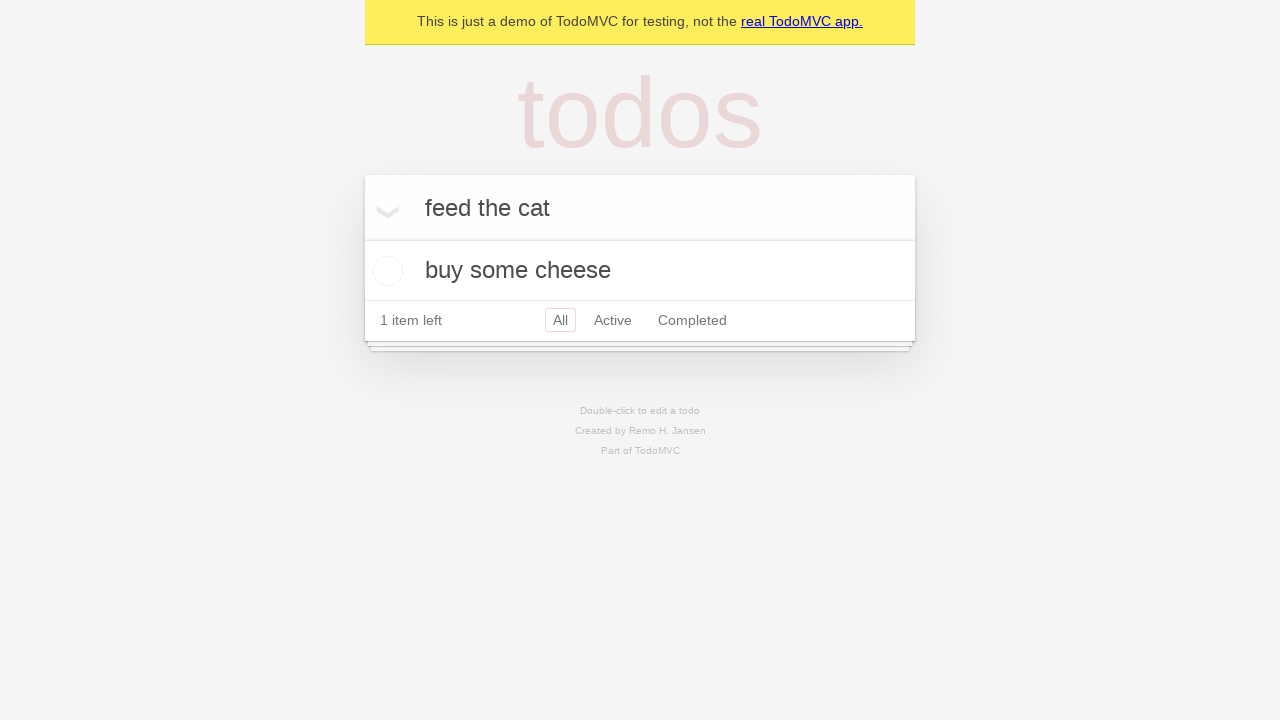

Pressed Enter to create second todo on internal:attr=[placeholder="What needs to be done?"i]
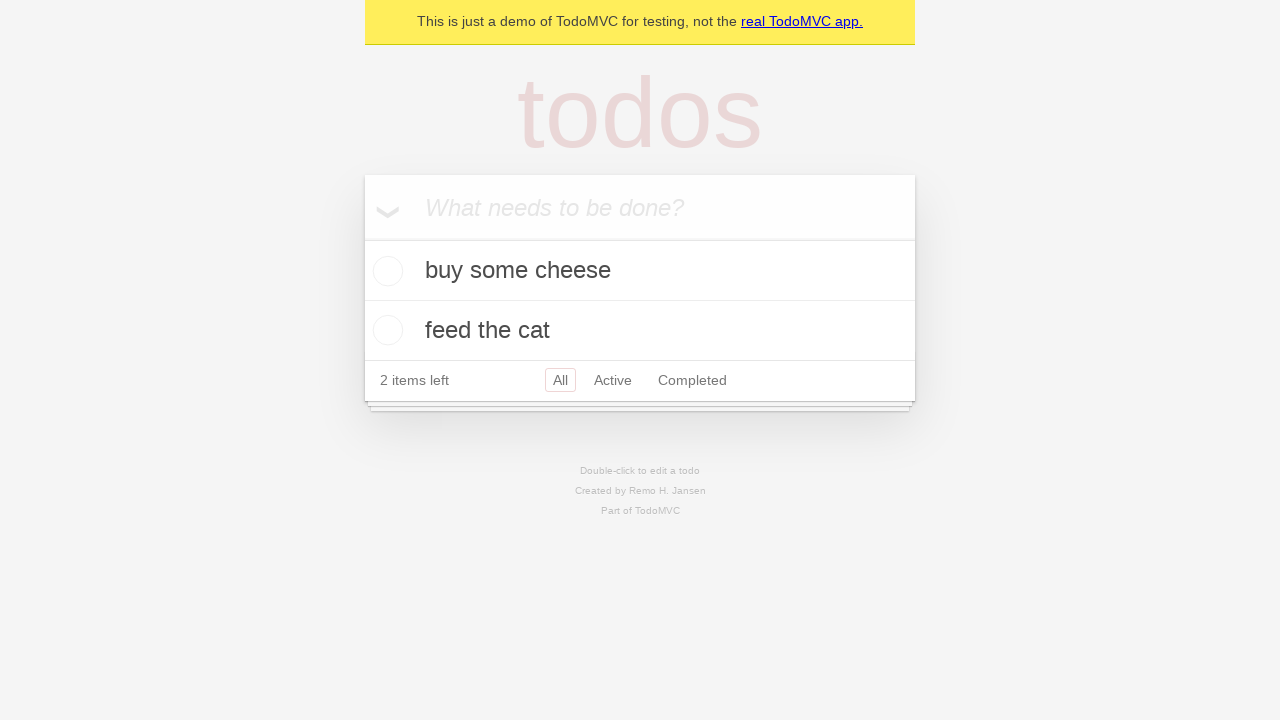

Filled input field with third todo 'book a doctors appointment' on internal:attr=[placeholder="What needs to be done?"i]
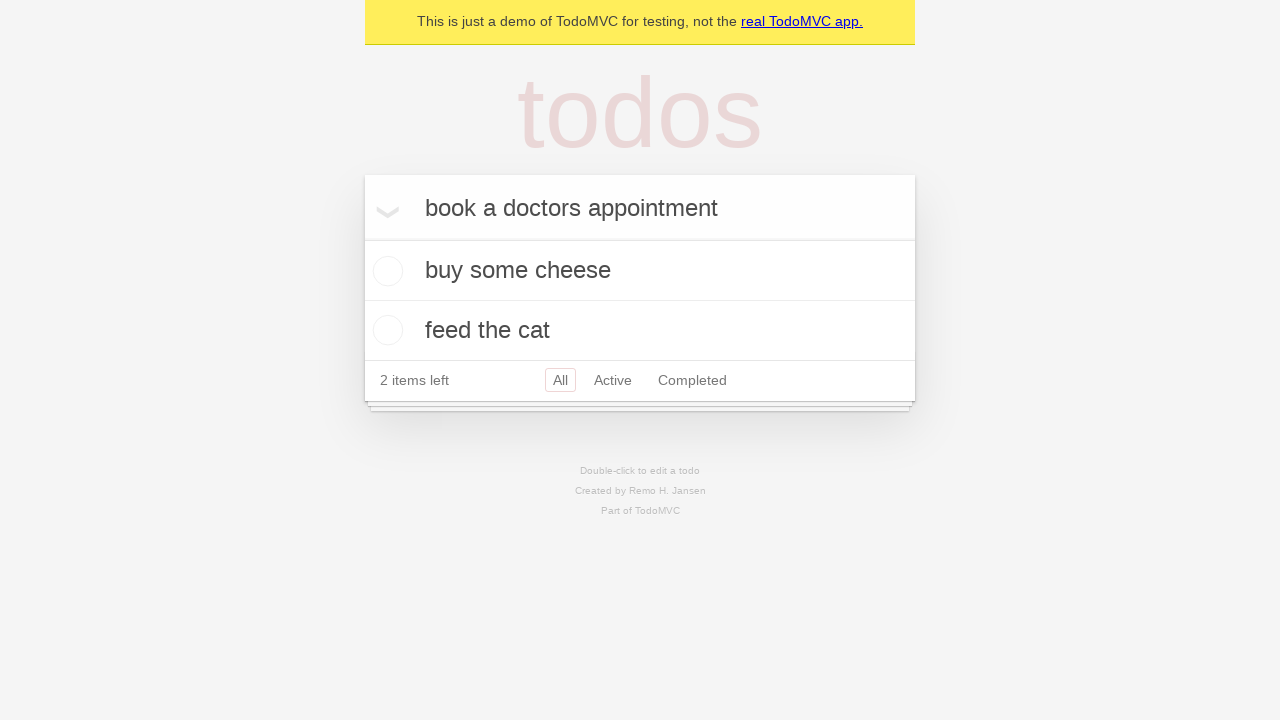

Pressed Enter to create third todo on internal:attr=[placeholder="What needs to be done?"i]
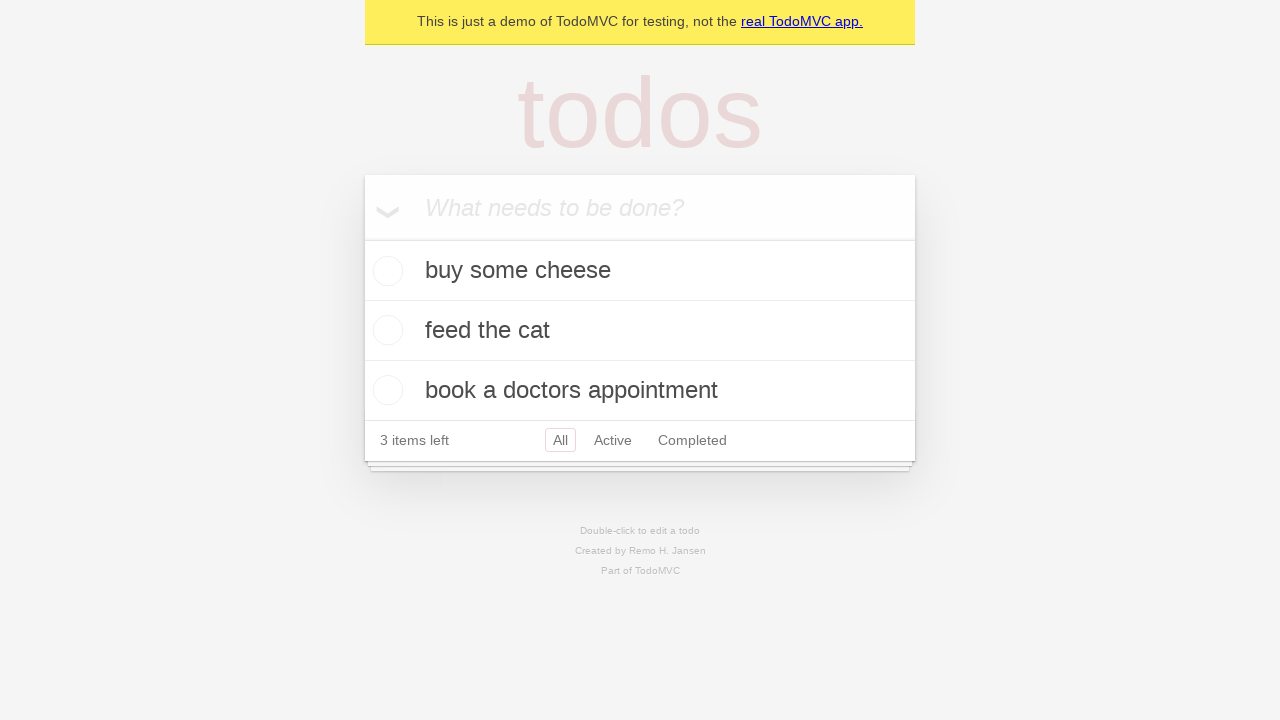

Double-clicked second todo item to enter edit mode at (640, 331) on internal:testid=[data-testid="todo-item"s] >> nth=1
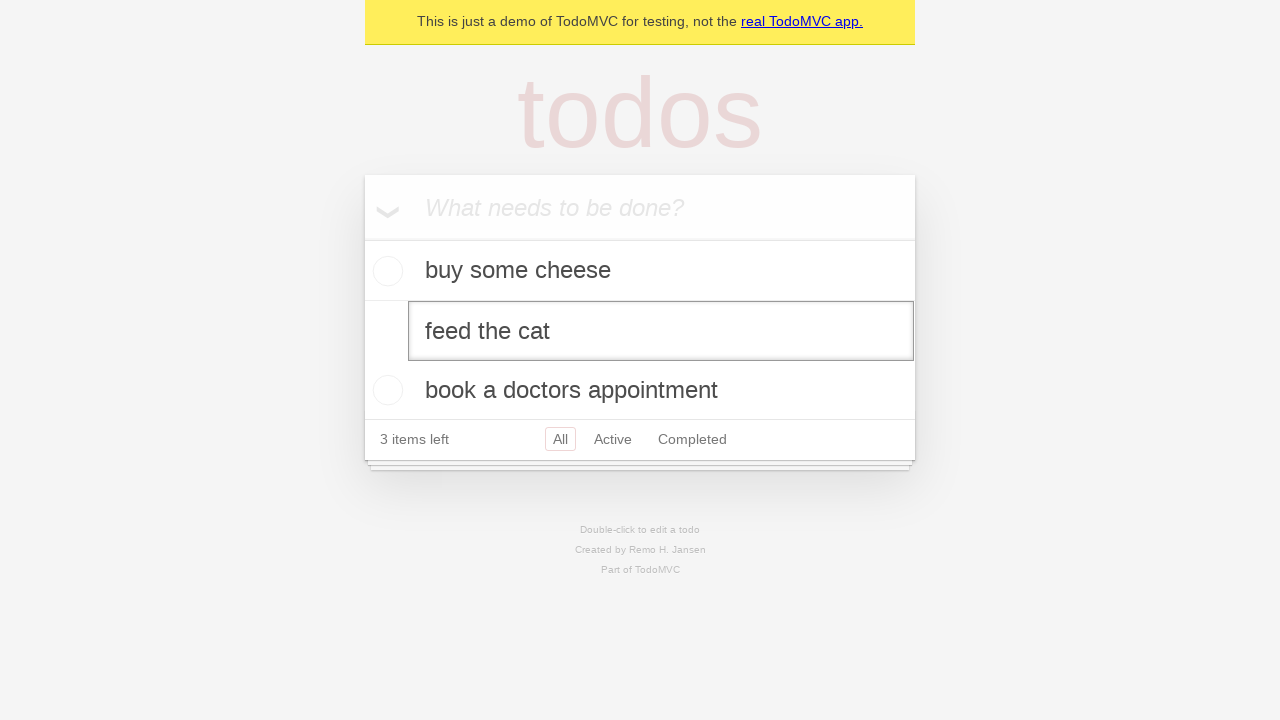

Filled edit textbox with 'buy some sausages' on internal:testid=[data-testid="todo-item"s] >> nth=1 >> internal:role=textbox[nam
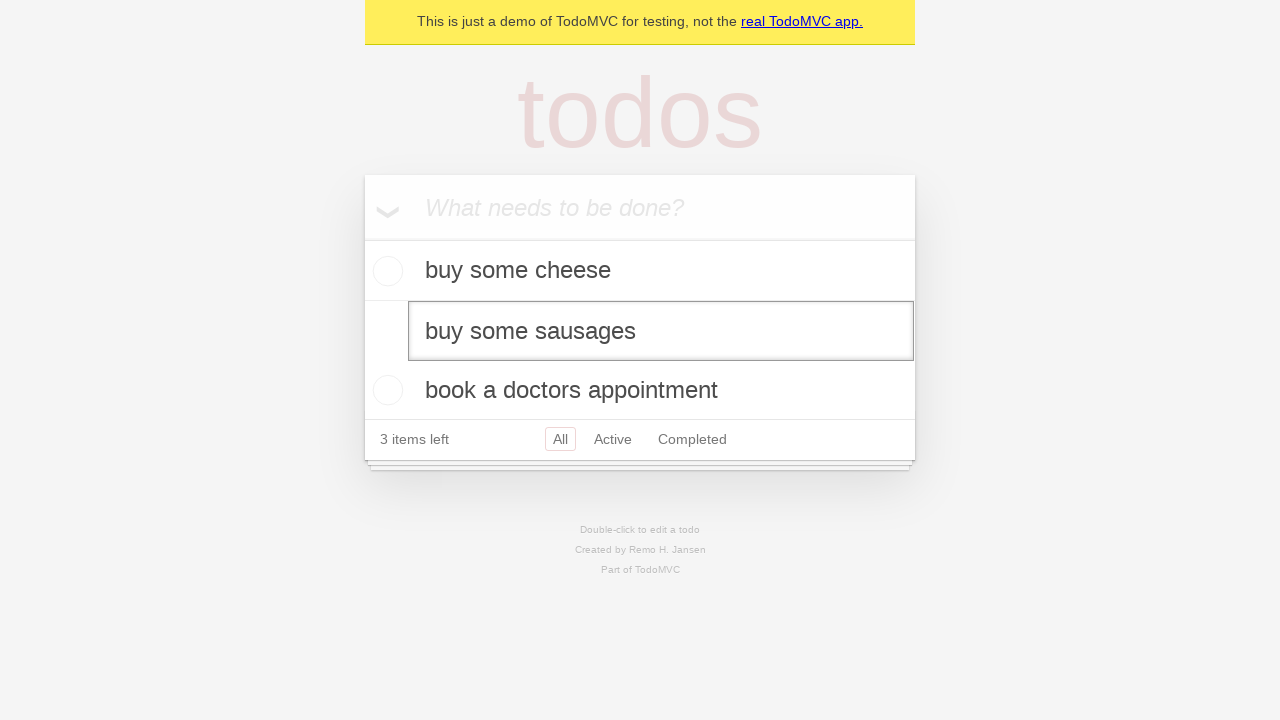

Pressed Escape to cancel edits on internal:testid=[data-testid="todo-item"s] >> nth=1 >> internal:role=textbox[nam
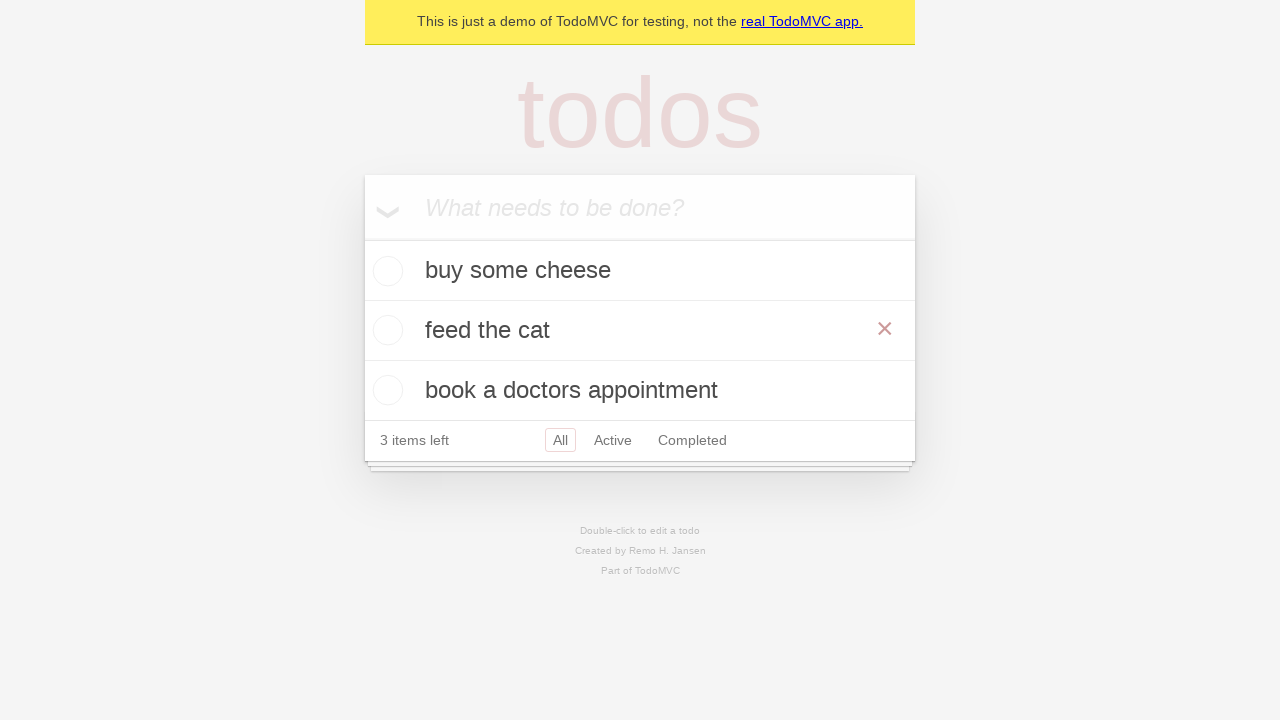

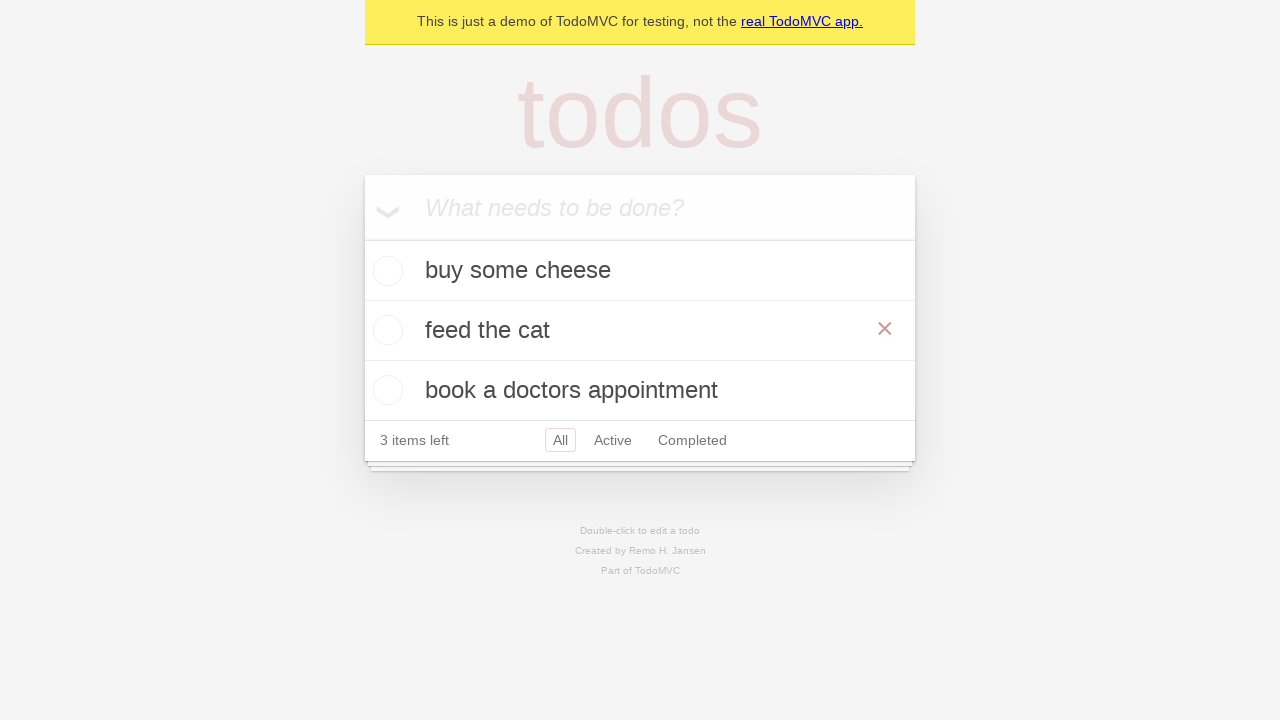